Tests window handling functionality by clicking to open a new tabbed window and switching between browser windows/tabs

Starting URL: http://demo.automationtesting.in/Windows.html

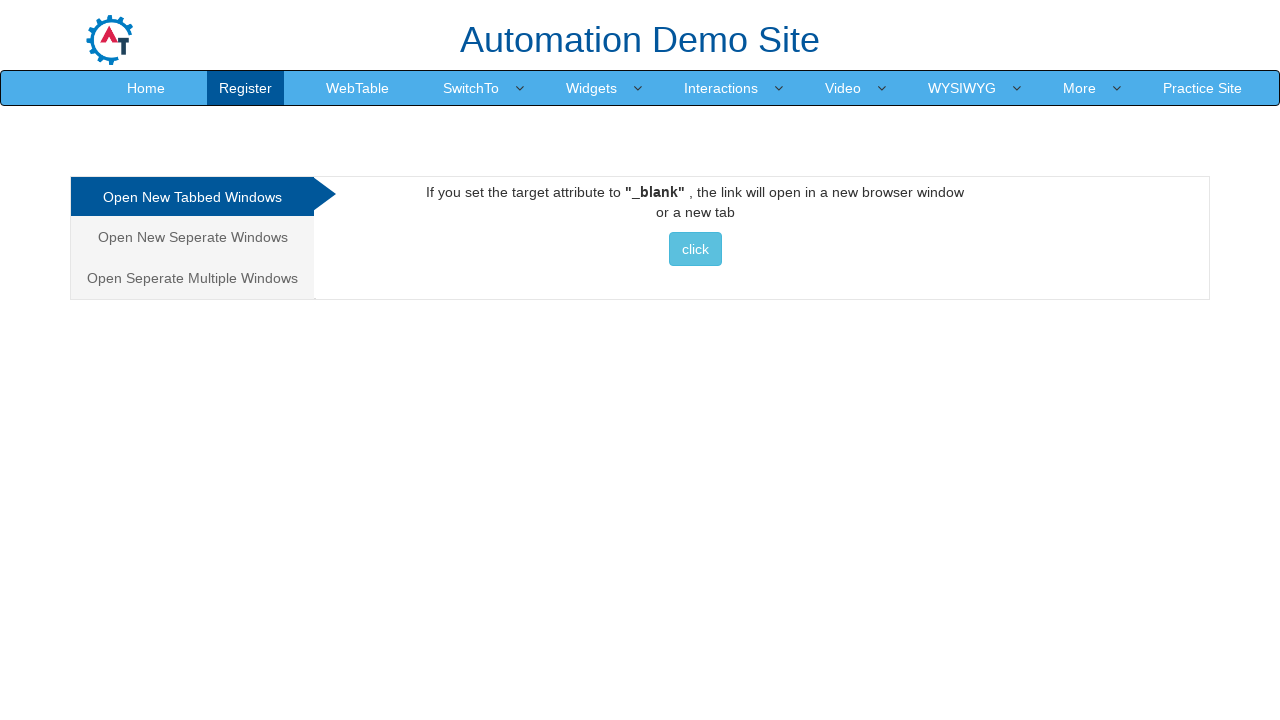

Clicked on 'Open New Tabbed Windows' tab at (192, 197) on xpath=//a[contains(text(),'Open New Tabbed Windows')]
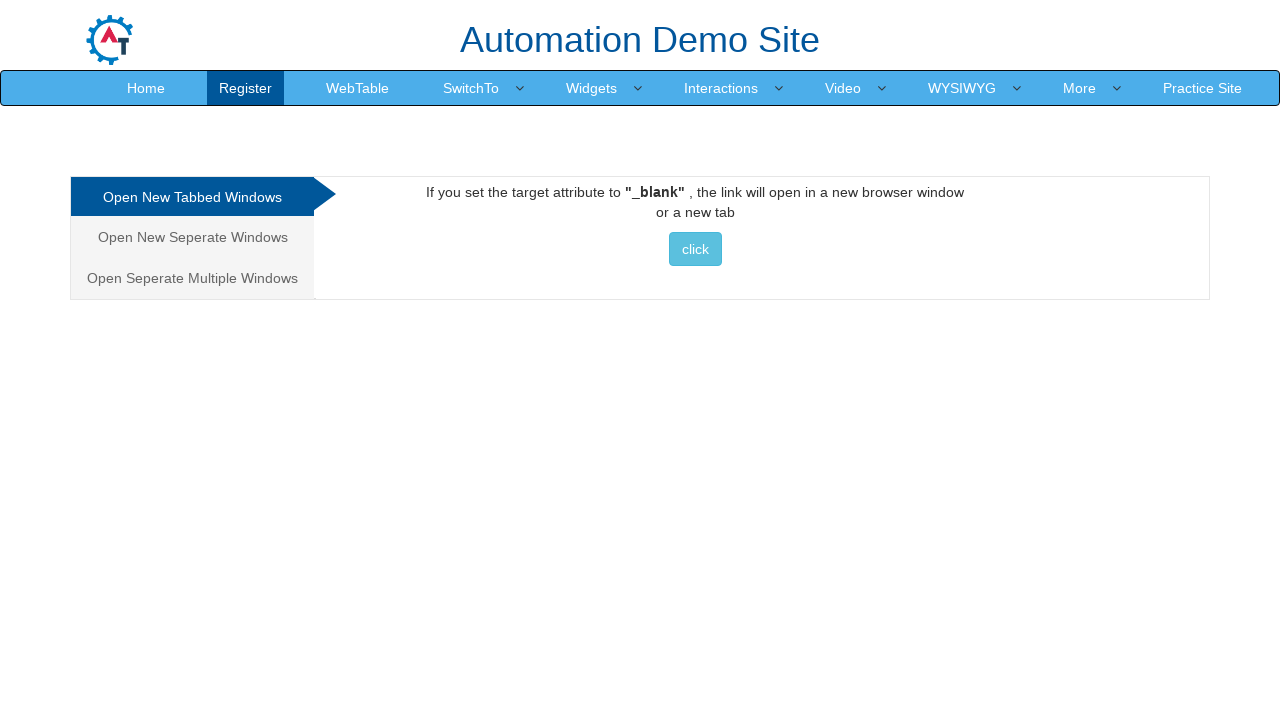

Clicked button to open a new tabbed window at (695, 249) on xpath=//body/div[1]/div[1]/div[1]/div[1]/div[2]/div[1]/a[1]/button[1]
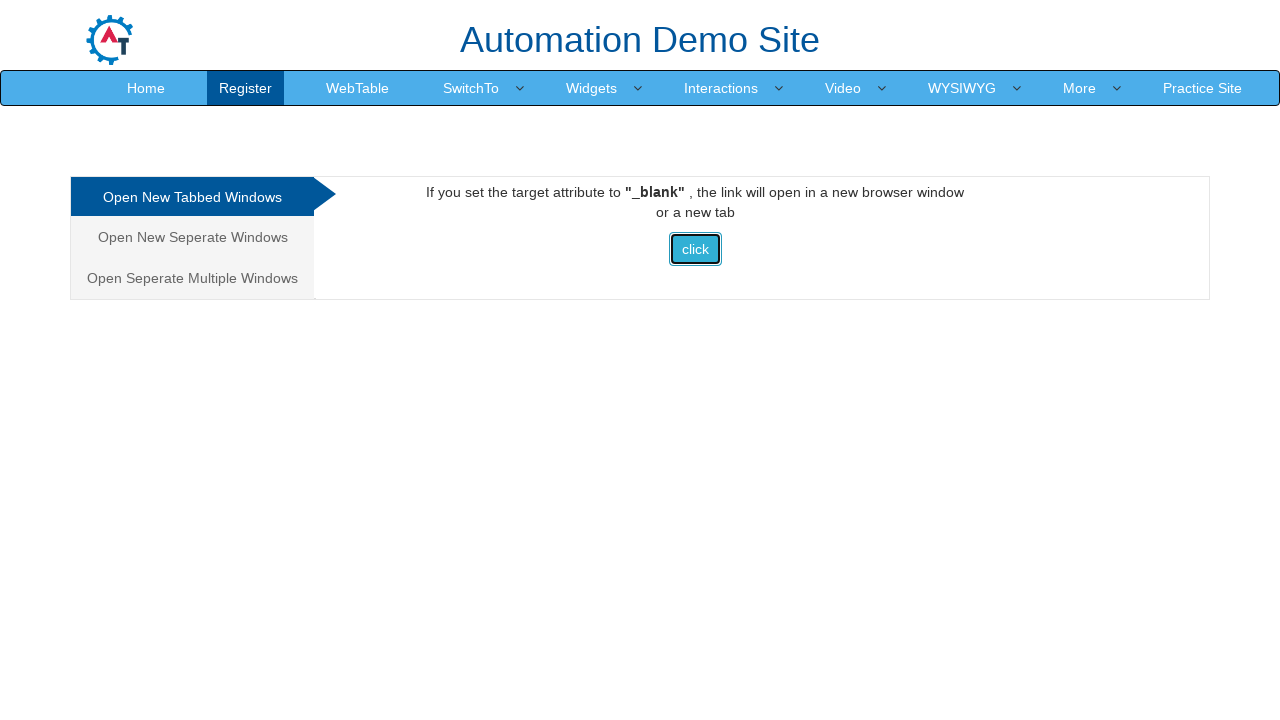

Captured new page/tab handle
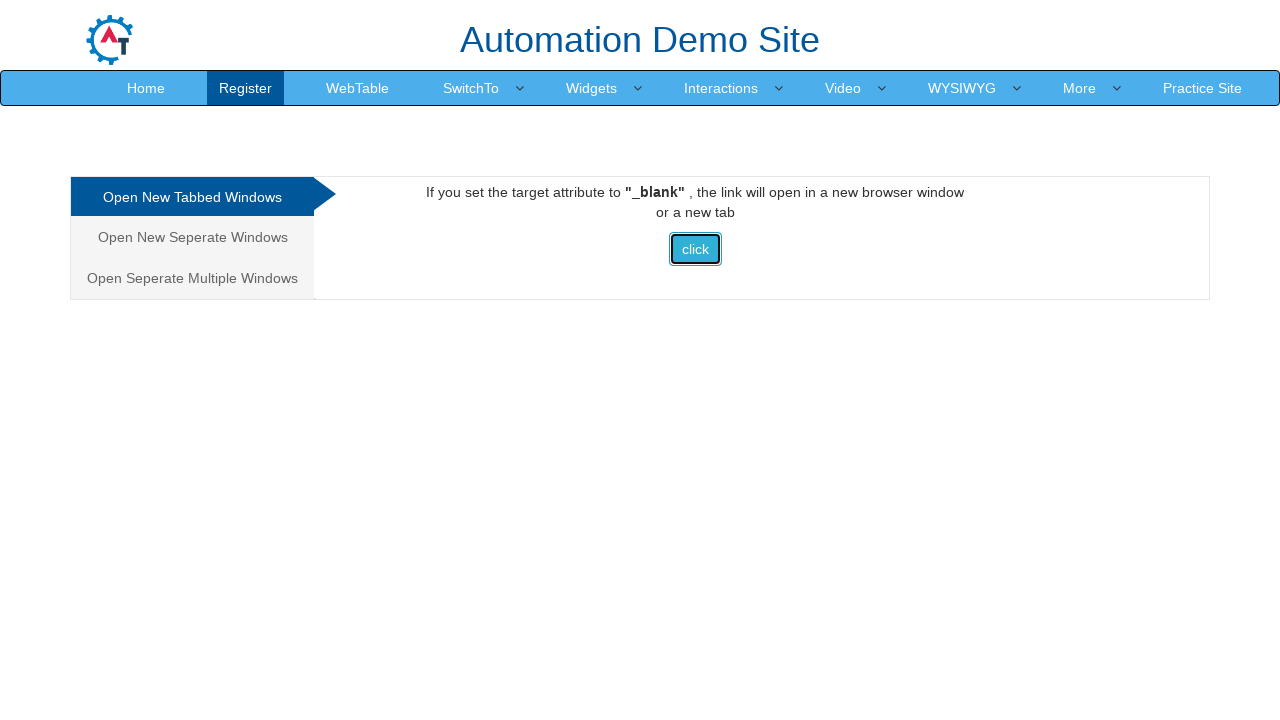

Waited for new page to load
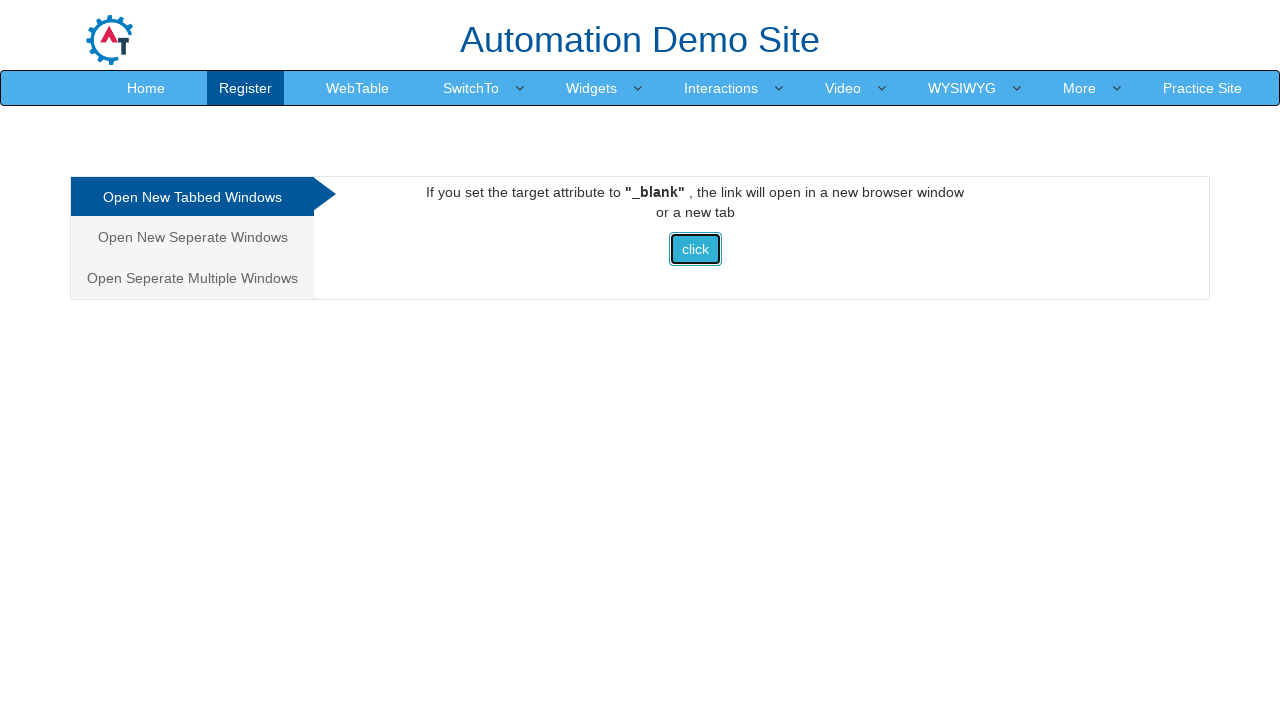

Retrieved new page title: 'Selenium'
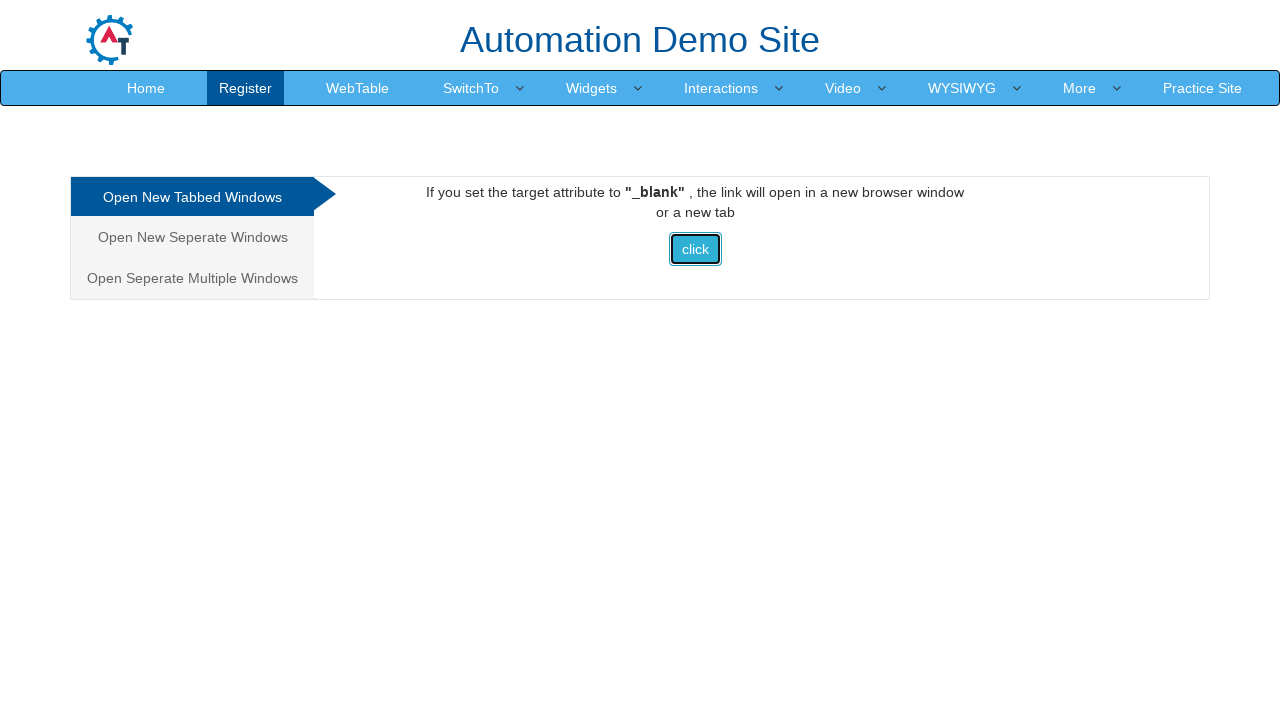

Closed new page as it contained expected Selenium content
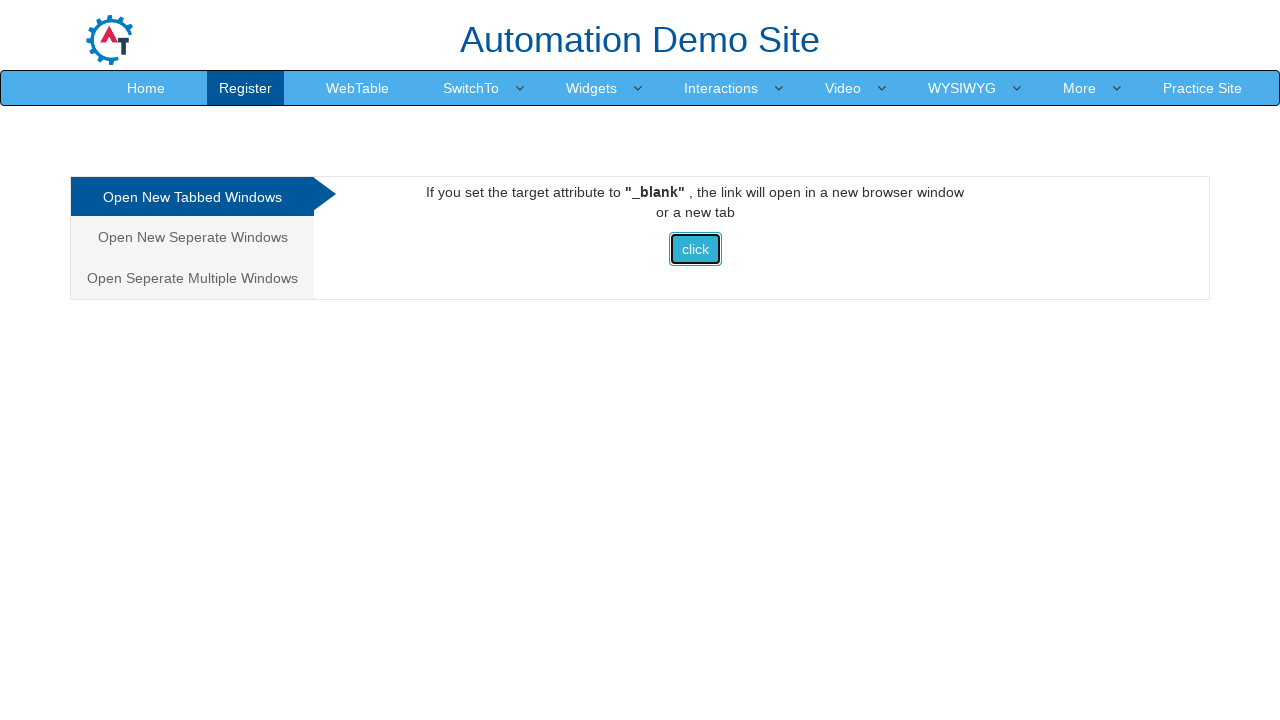

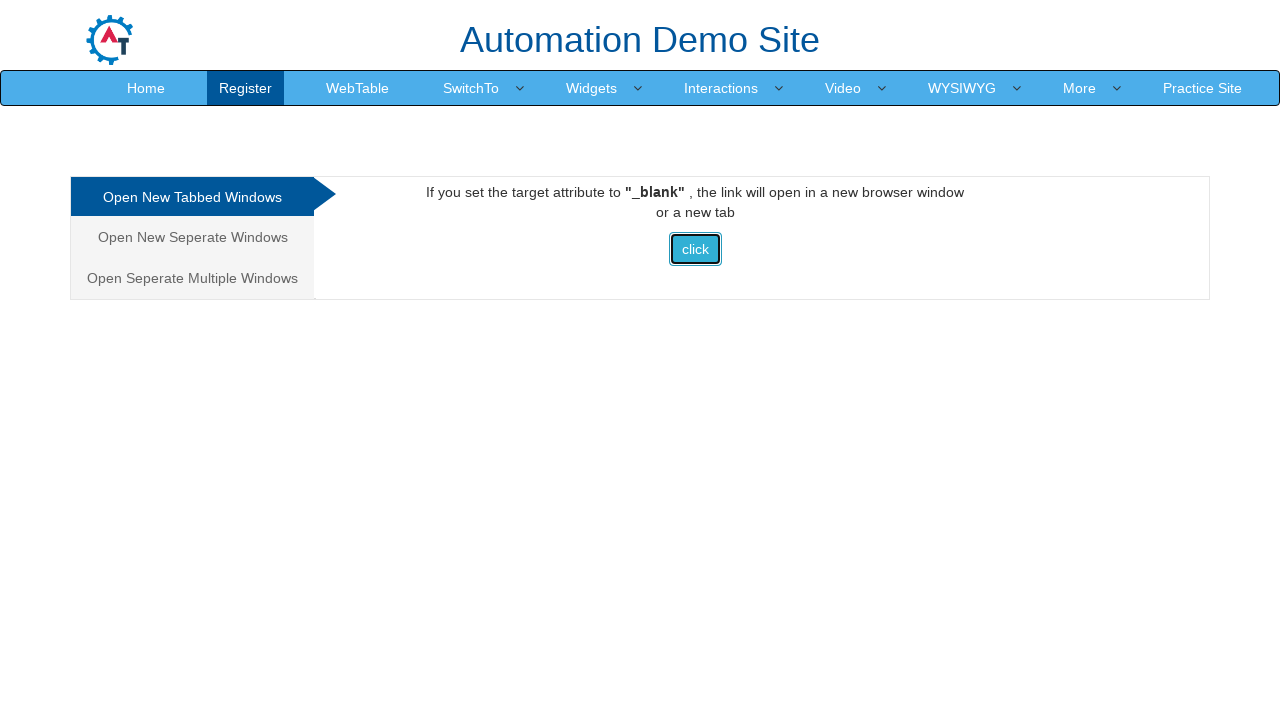